Tests multiple selection functionality using Ctrl key to select multiple items from a list

Starting URL: http://demo.automationtesting.in/Selectable.html

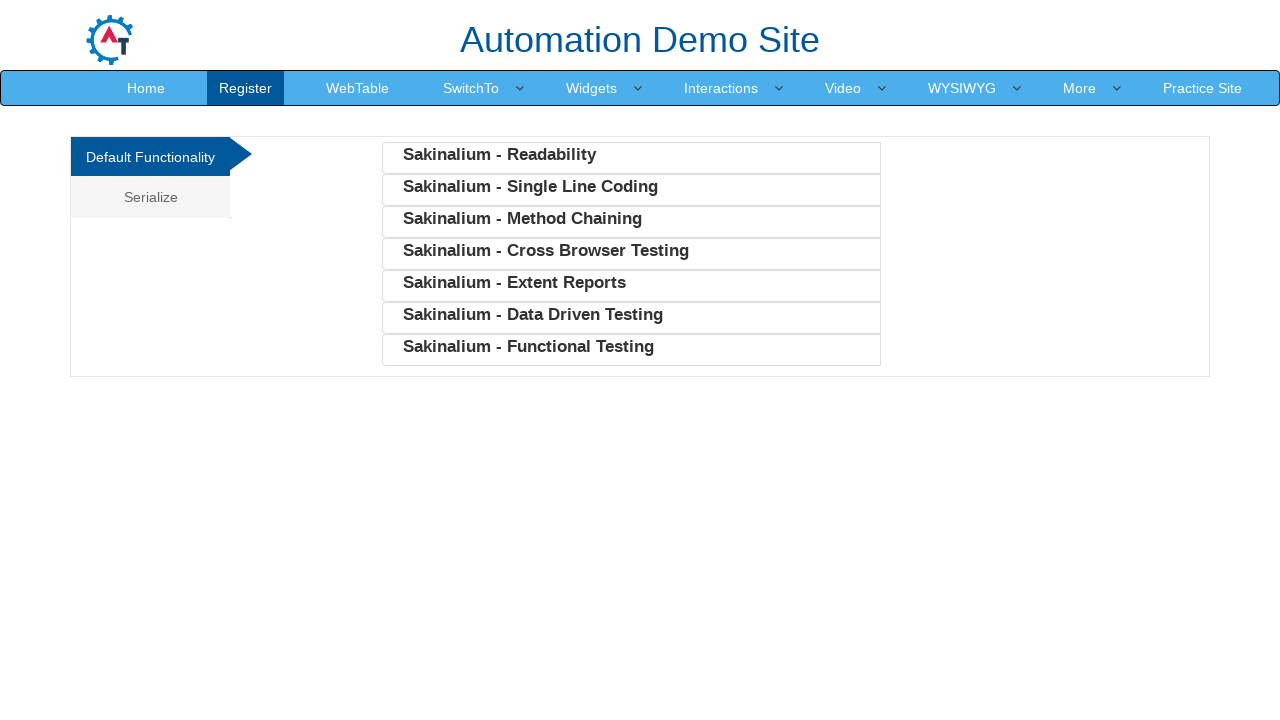

Clicked on Serialize tab at (150, 197) on xpath=/html/body/div[1]/div/div/div/div[1]/ul/li[2]/a
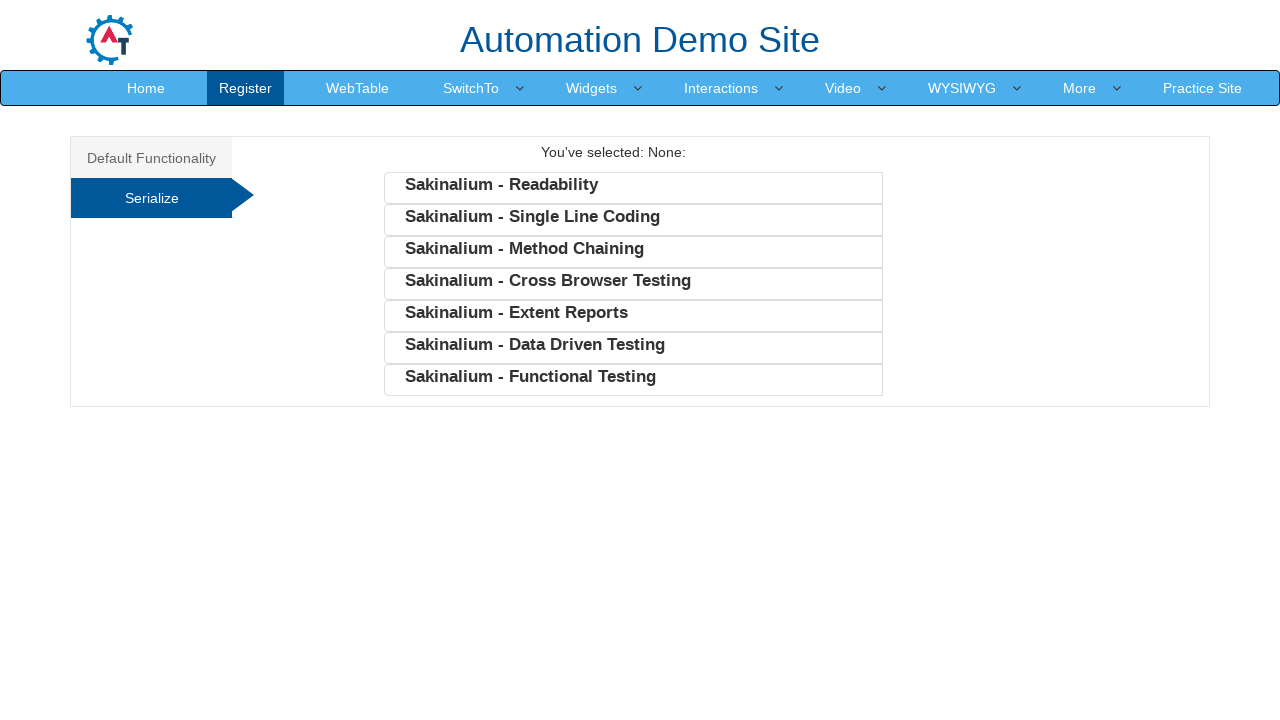

Waited 2000ms for page to load
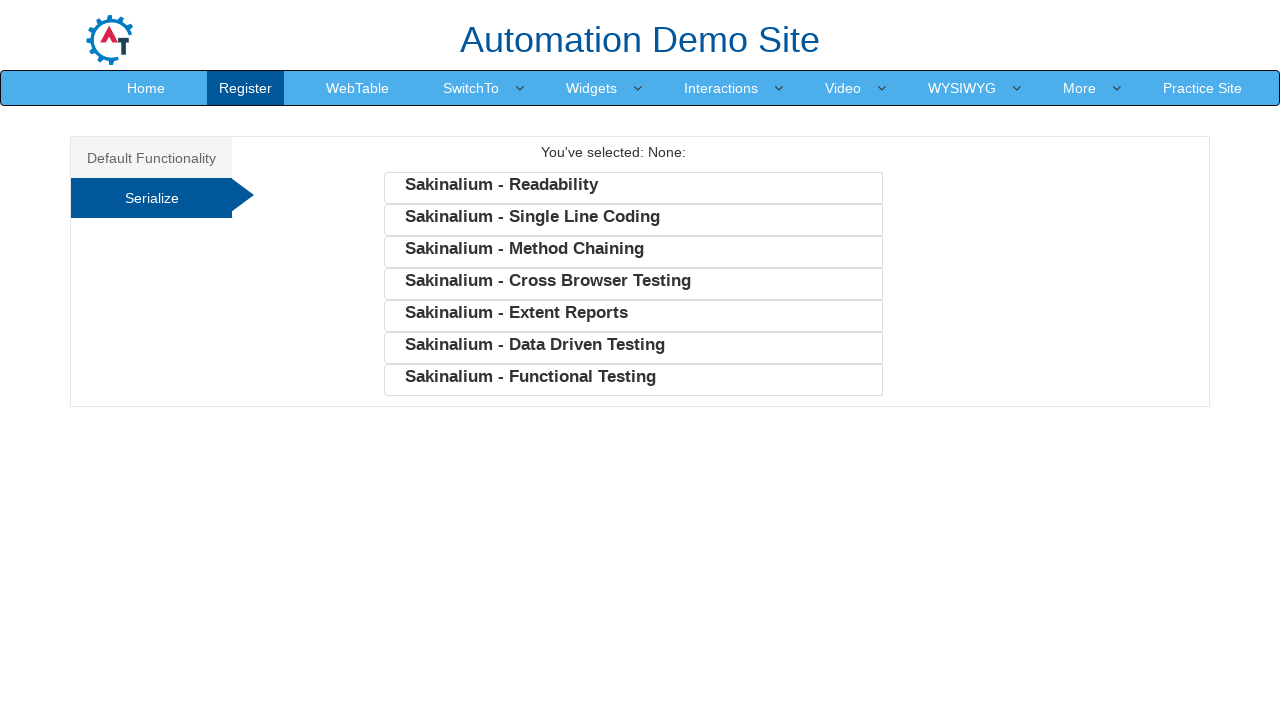

Located selectable options list
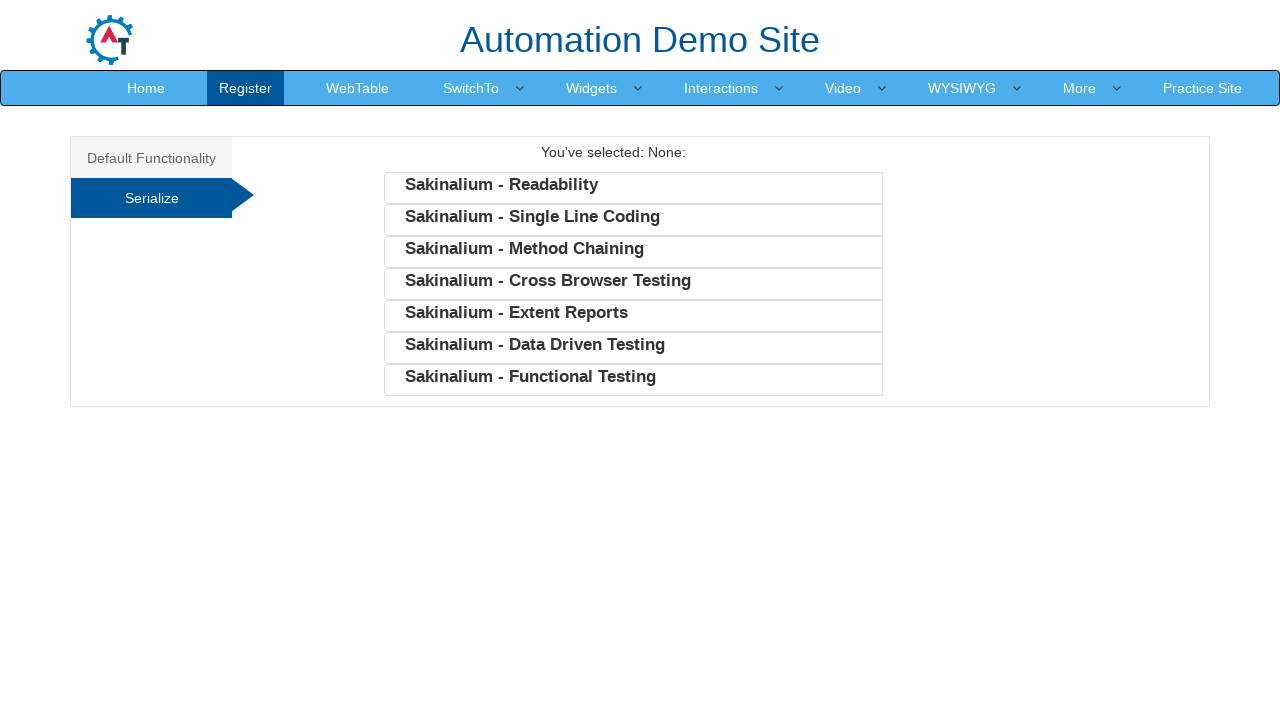

Found 7 selectable options
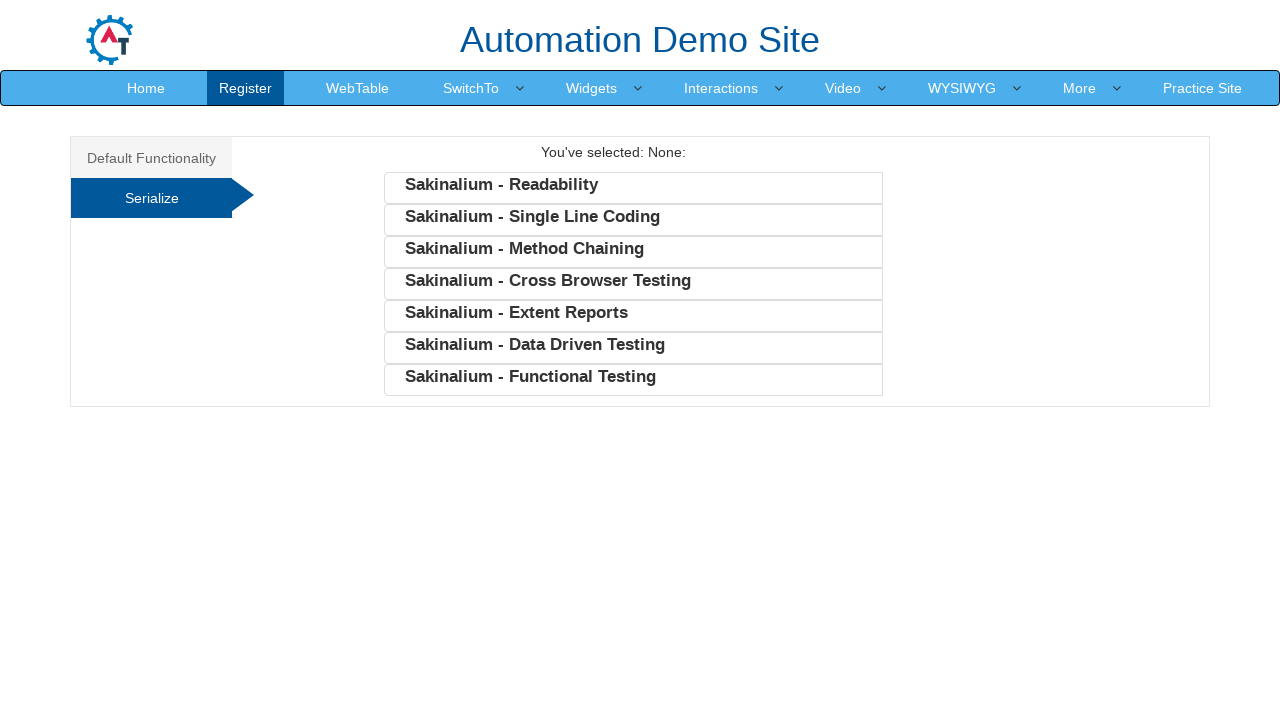

Pressed and held Control key
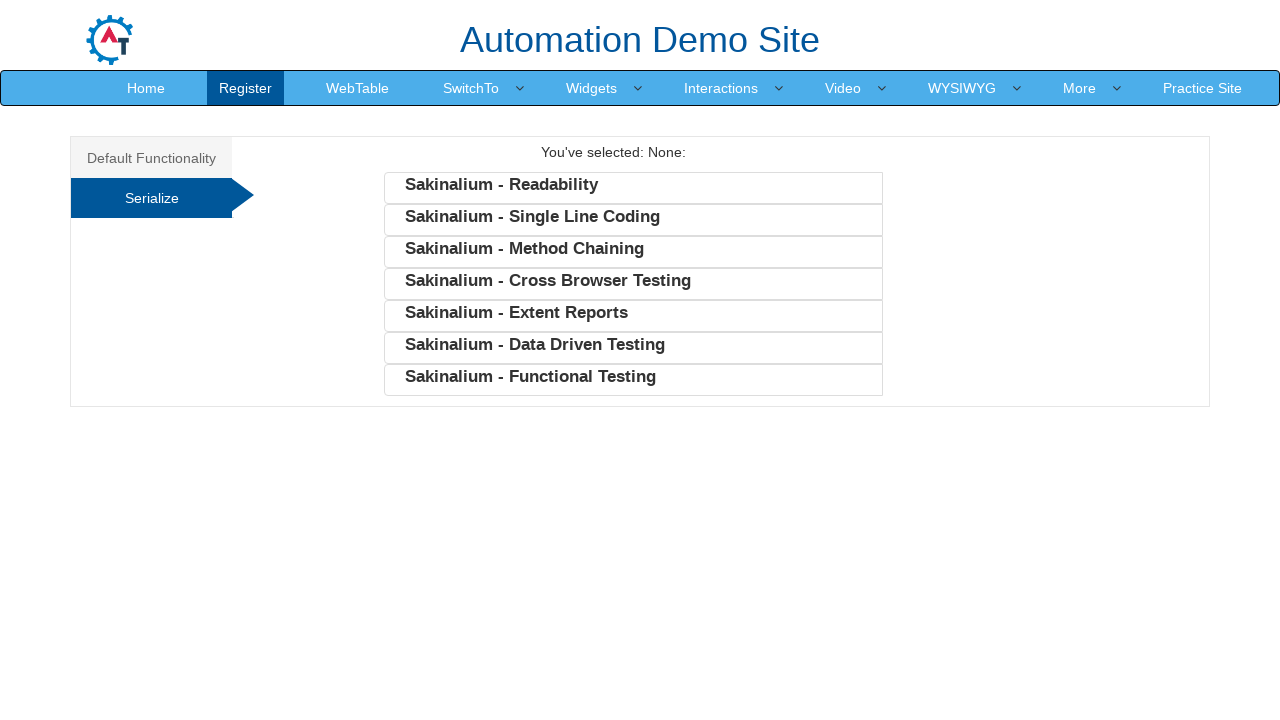

Clicked option at index 1 while holding Control at (633, 220) on xpath=//ul[@class='SerializeFunc']/li >> nth=1
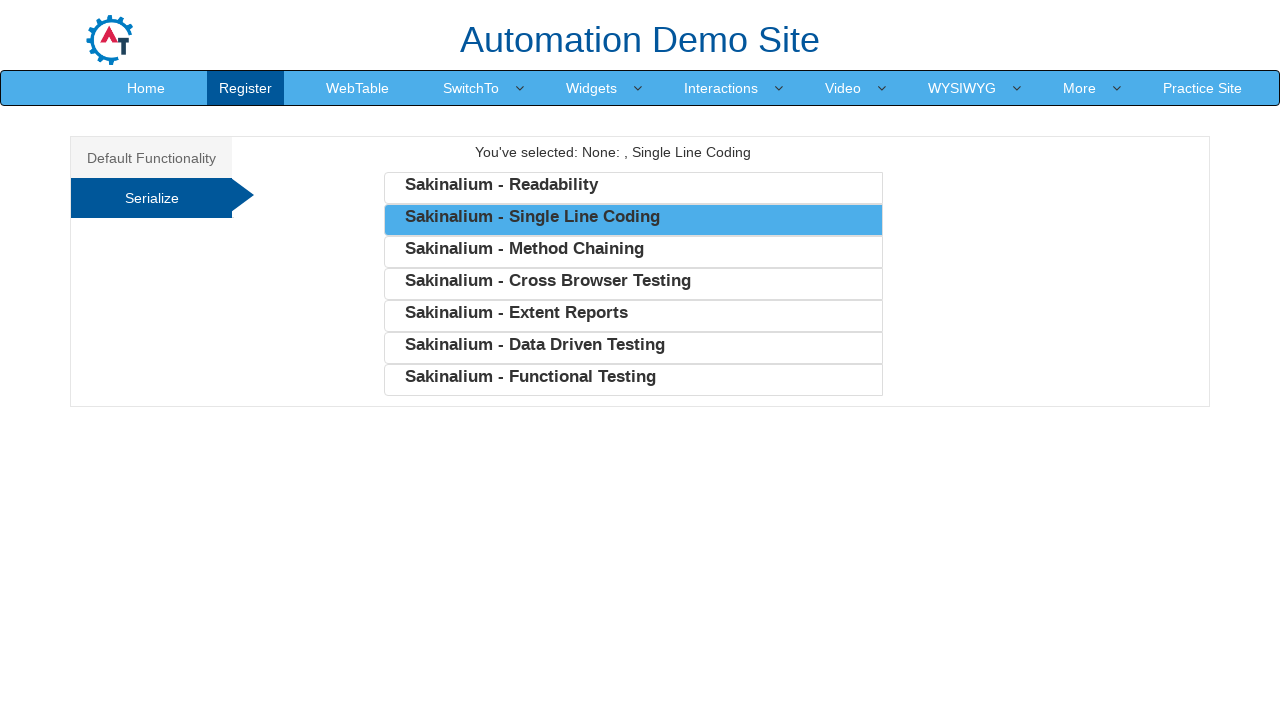

Clicked option at index 3 while holding Control at (633, 284) on xpath=//ul[@class='SerializeFunc']/li >> nth=3
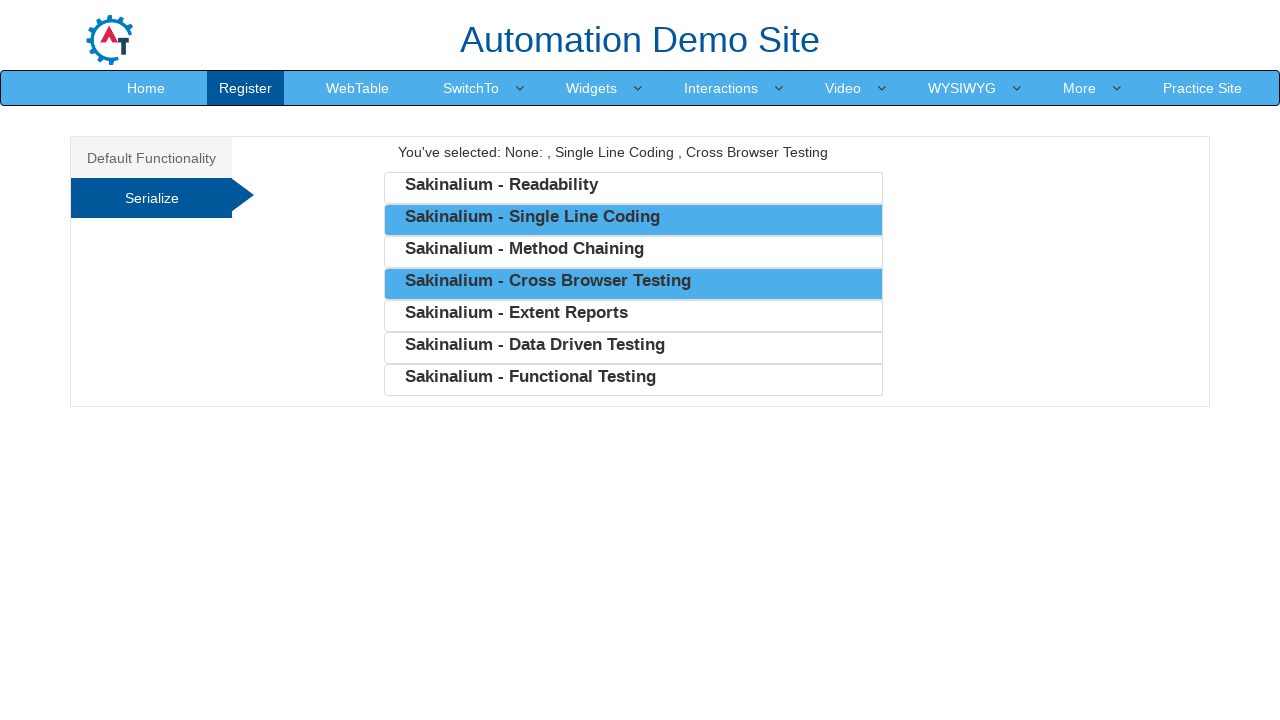

Clicked option at index 5 while holding Control at (633, 348) on xpath=//ul[@class='SerializeFunc']/li >> nth=5
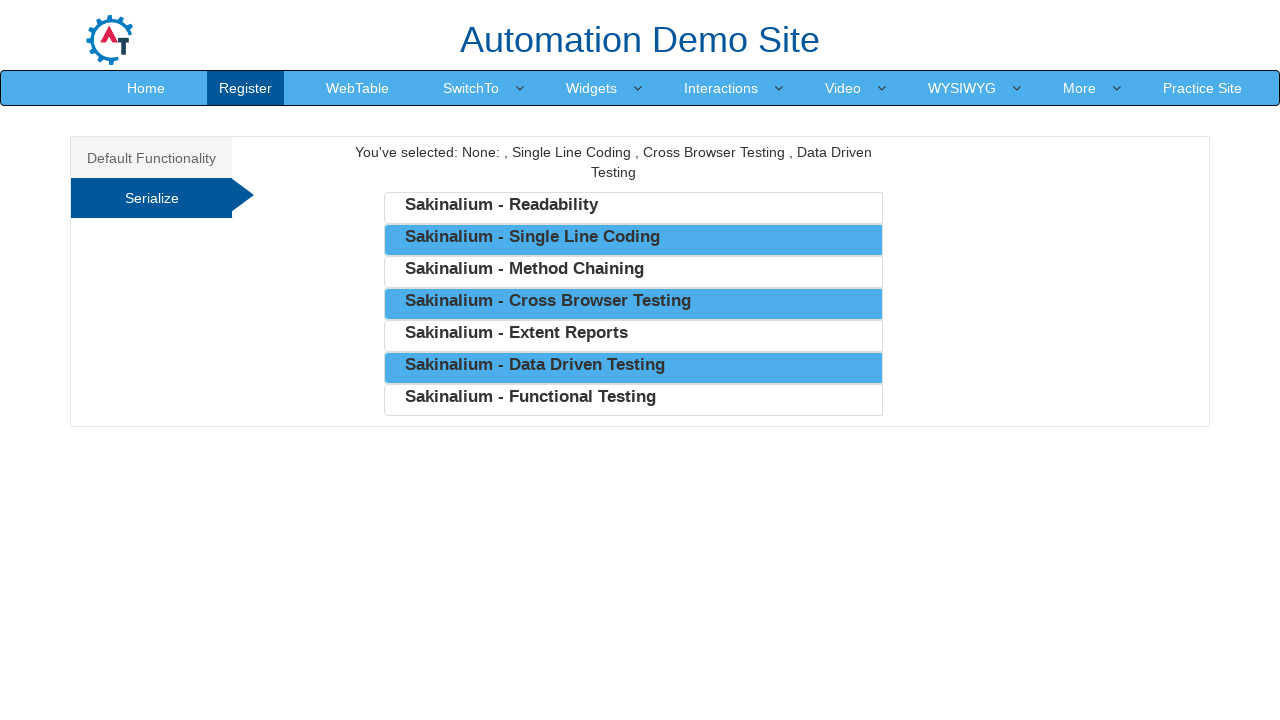

Clicked option at index 6 while holding Control at (633, 400) on xpath=//ul[@class='SerializeFunc']/li >> nth=6
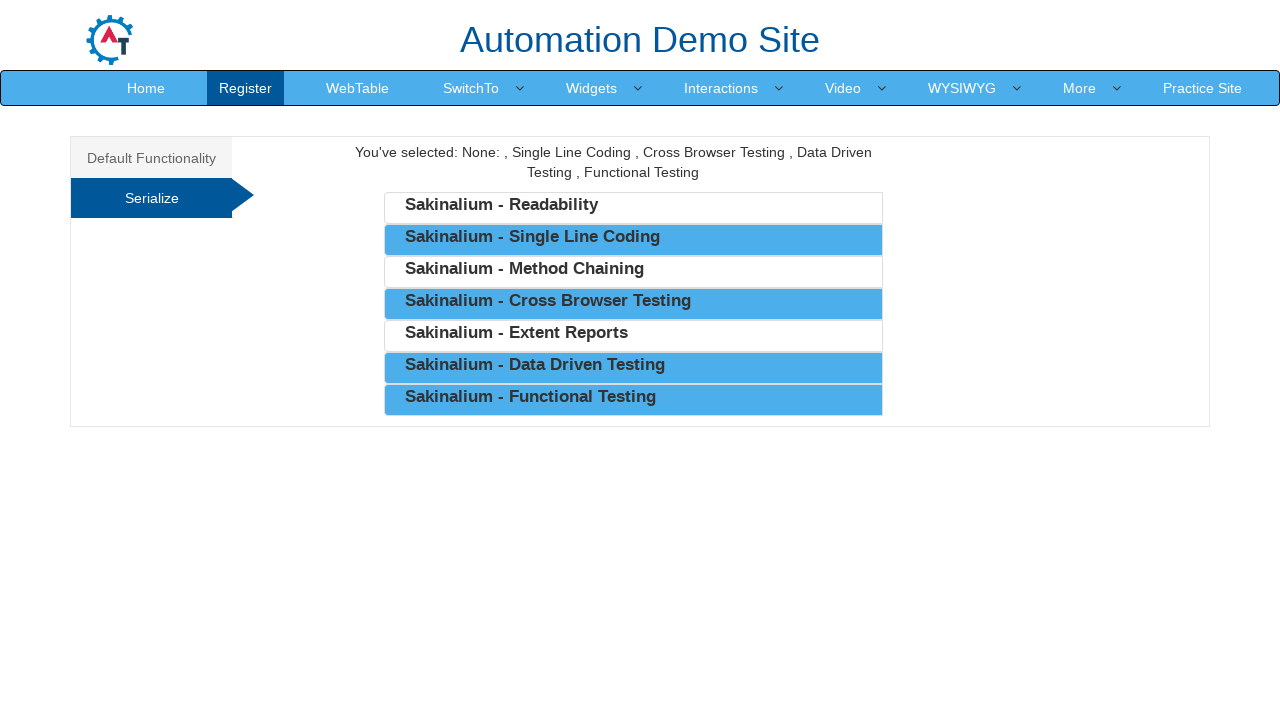

Released Control key
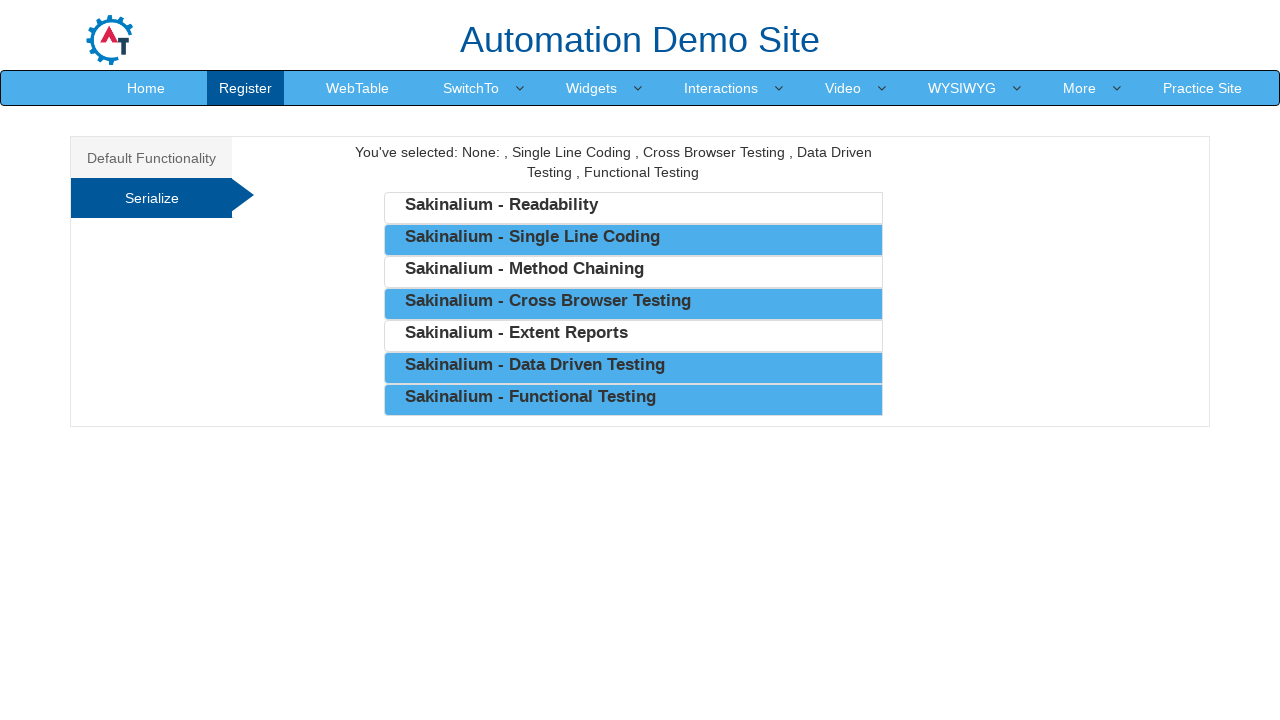

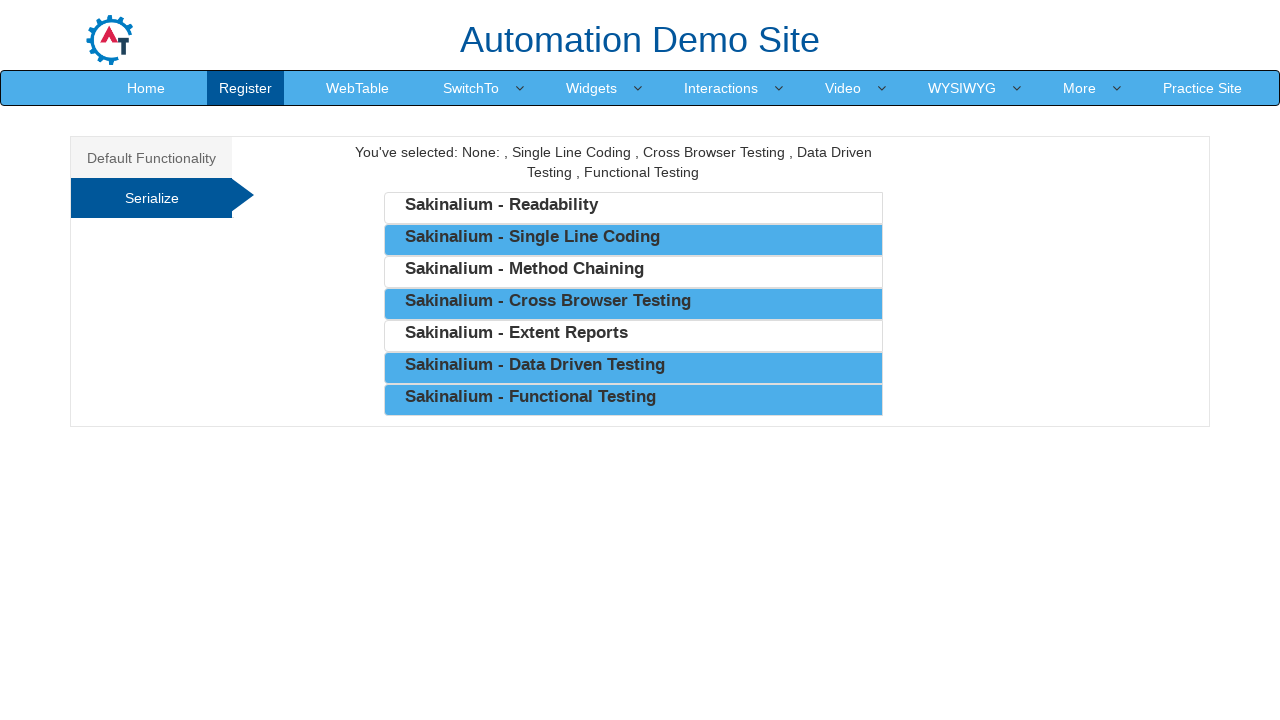